Tests JavaScript alert handling by clicking a button that triggers an alert, accepting the alert, and verifying the result message is displayed correctly.

Starting URL: http://the-internet.herokuapp.com/javascript_alerts

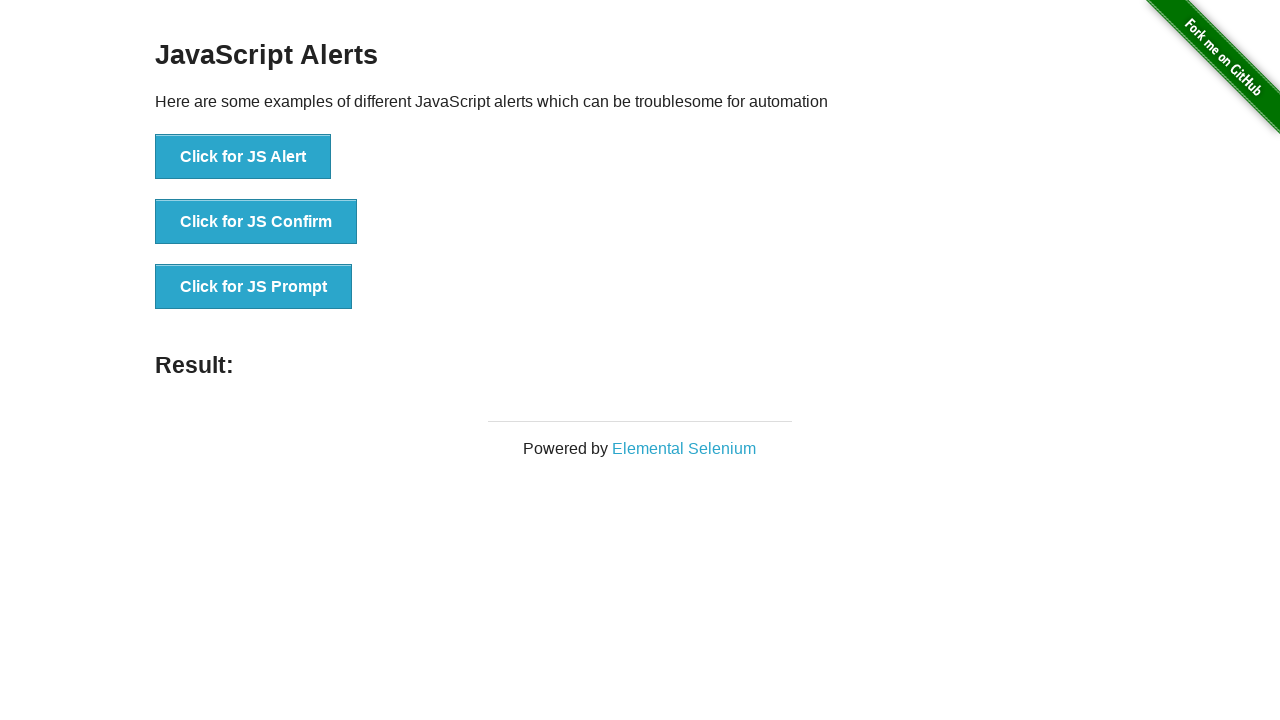

Clicked the first alert button to trigger JavaScript alert at (243, 157) on #content > div > ul > li:nth-child(1) > button
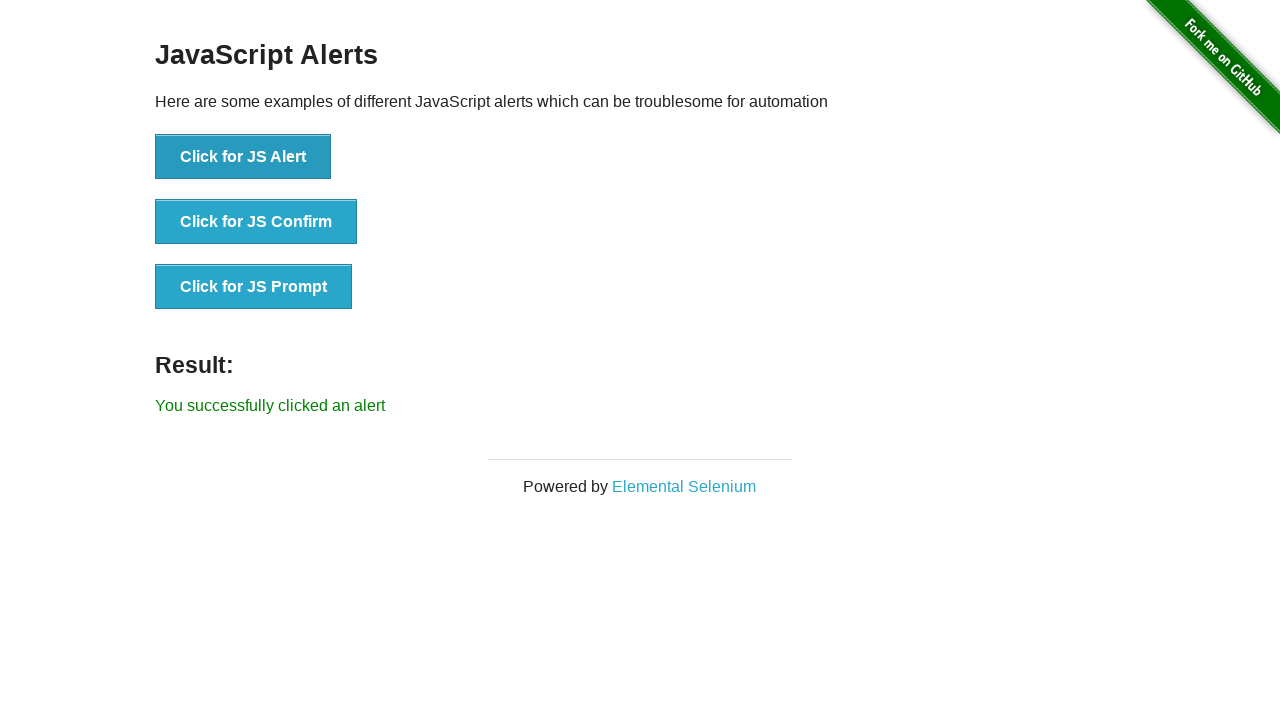

Set up dialog handler to accept alerts
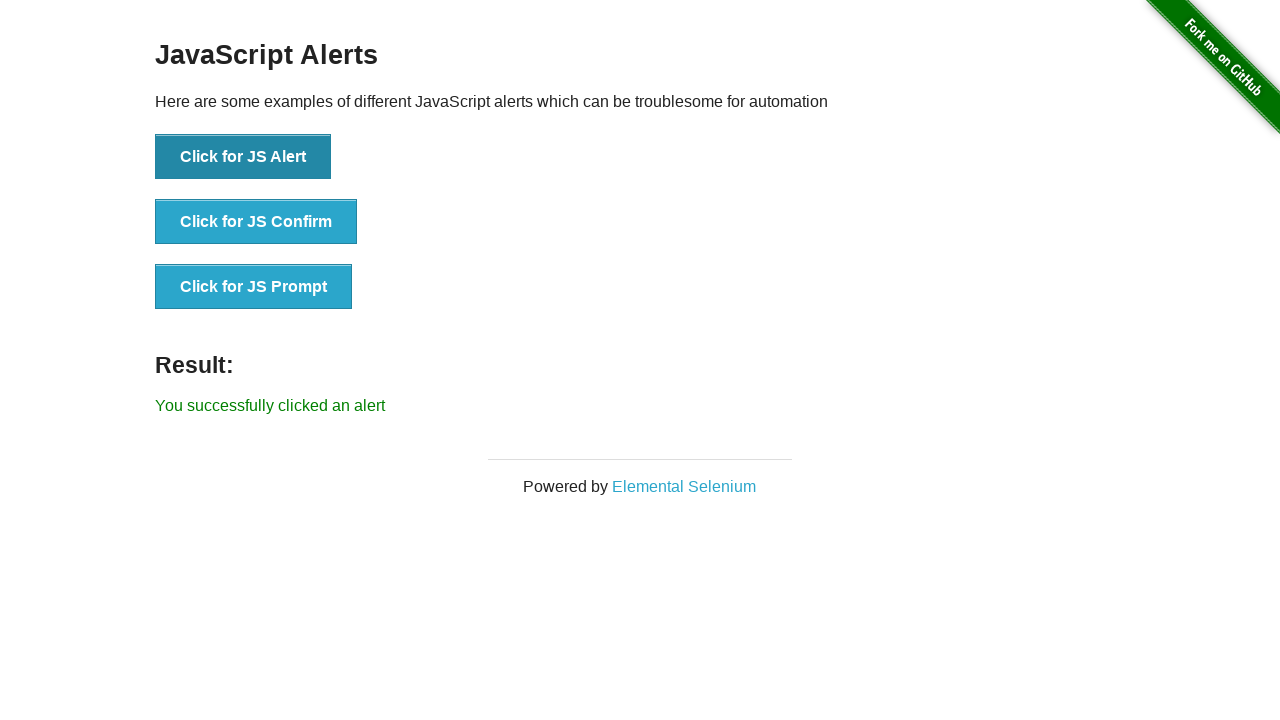

Result message element loaded after alert acceptance
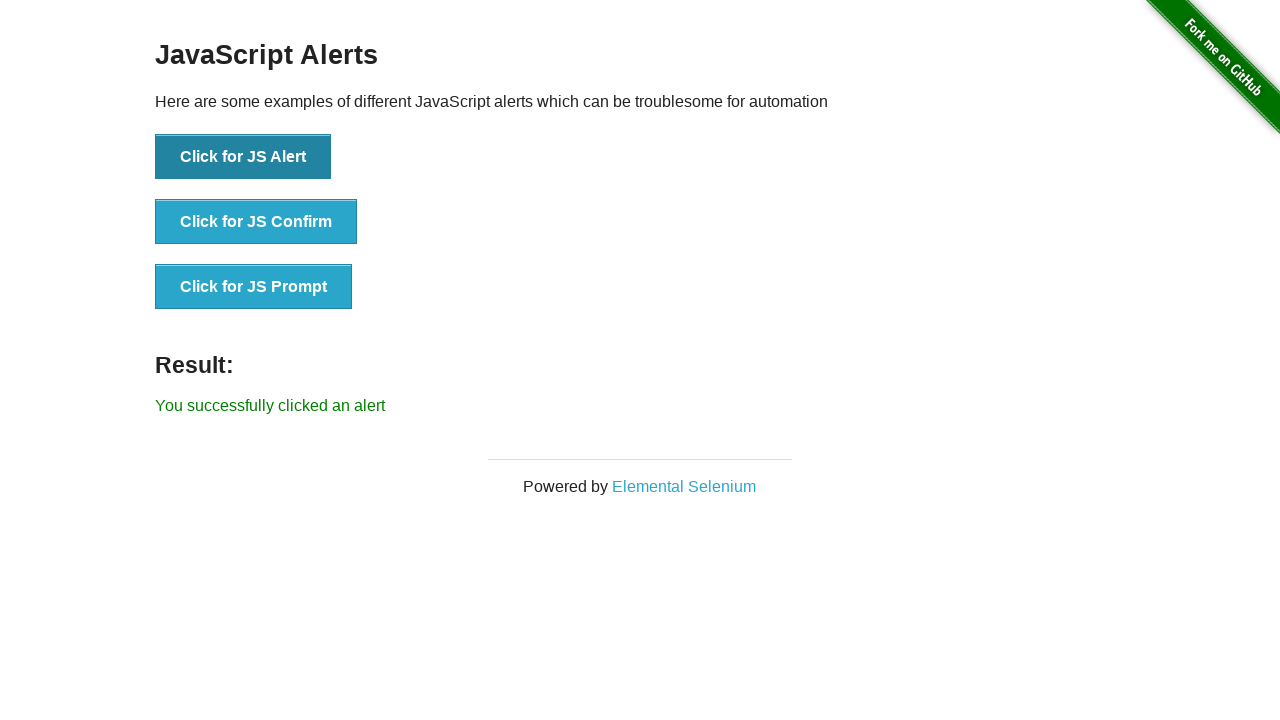

Retrieved result text: 'You successfully clicked an alert'
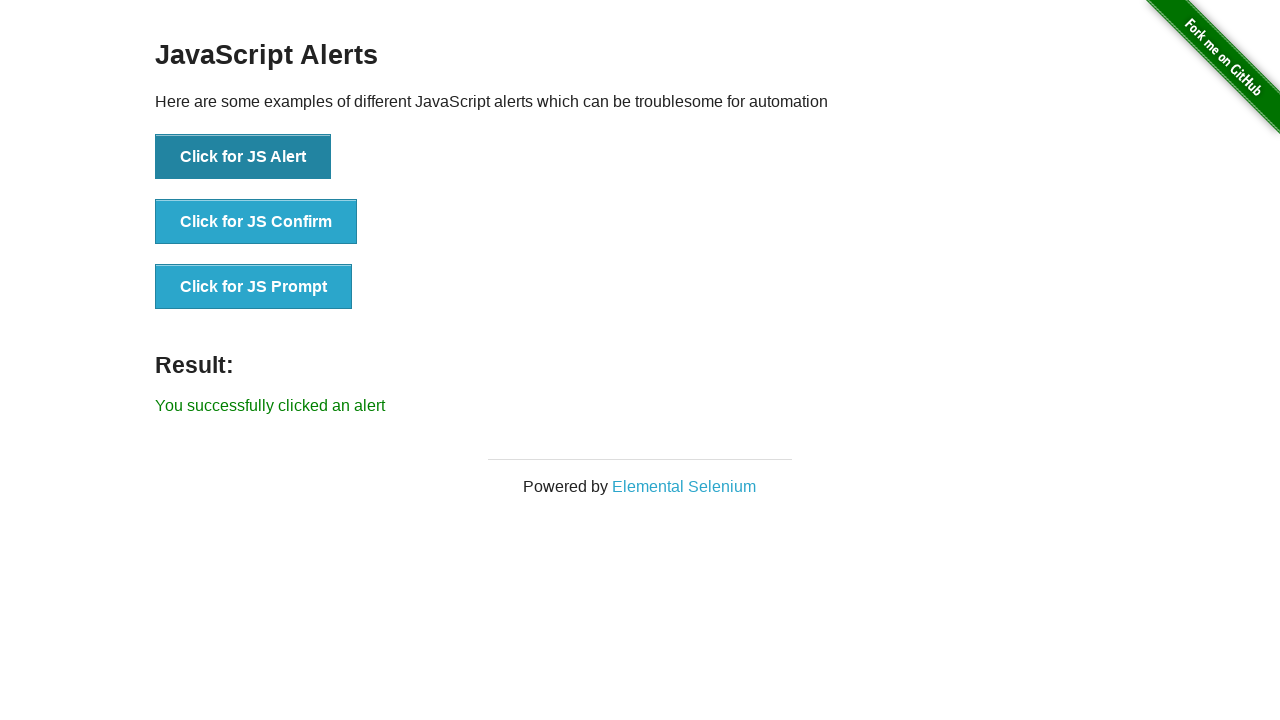

Verified result text matches expected message 'You successfully clicked an alert'
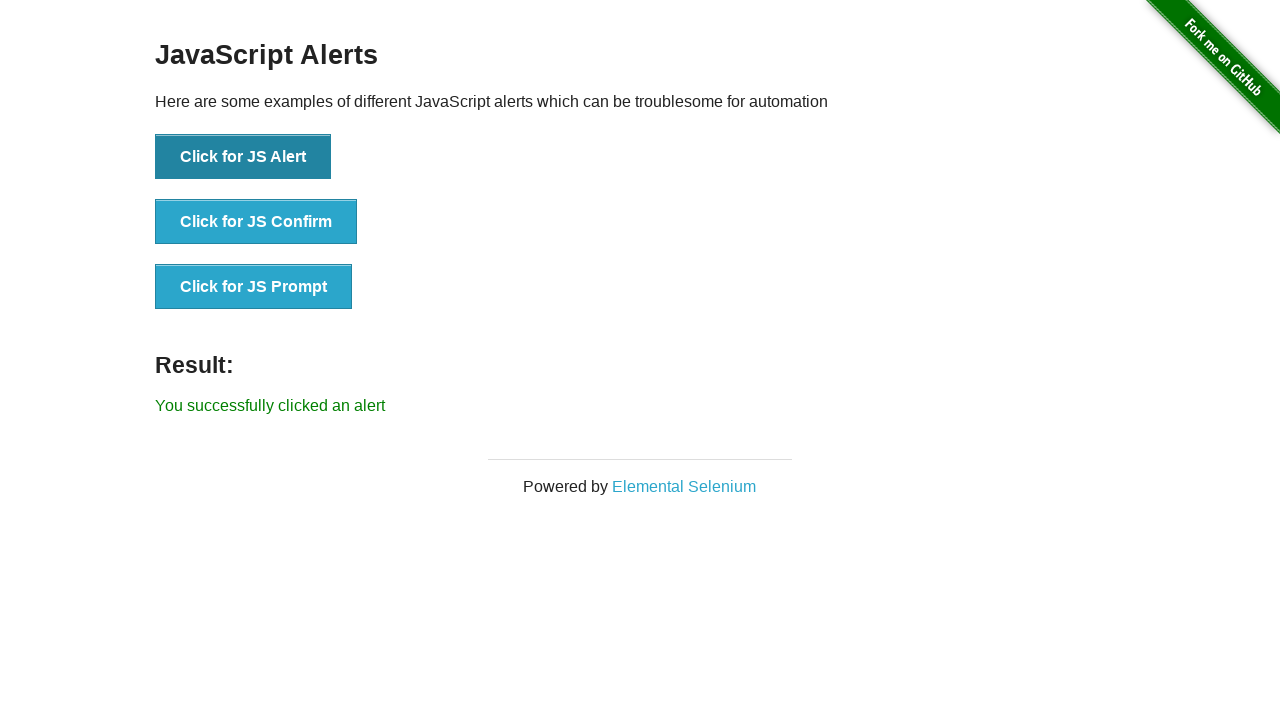

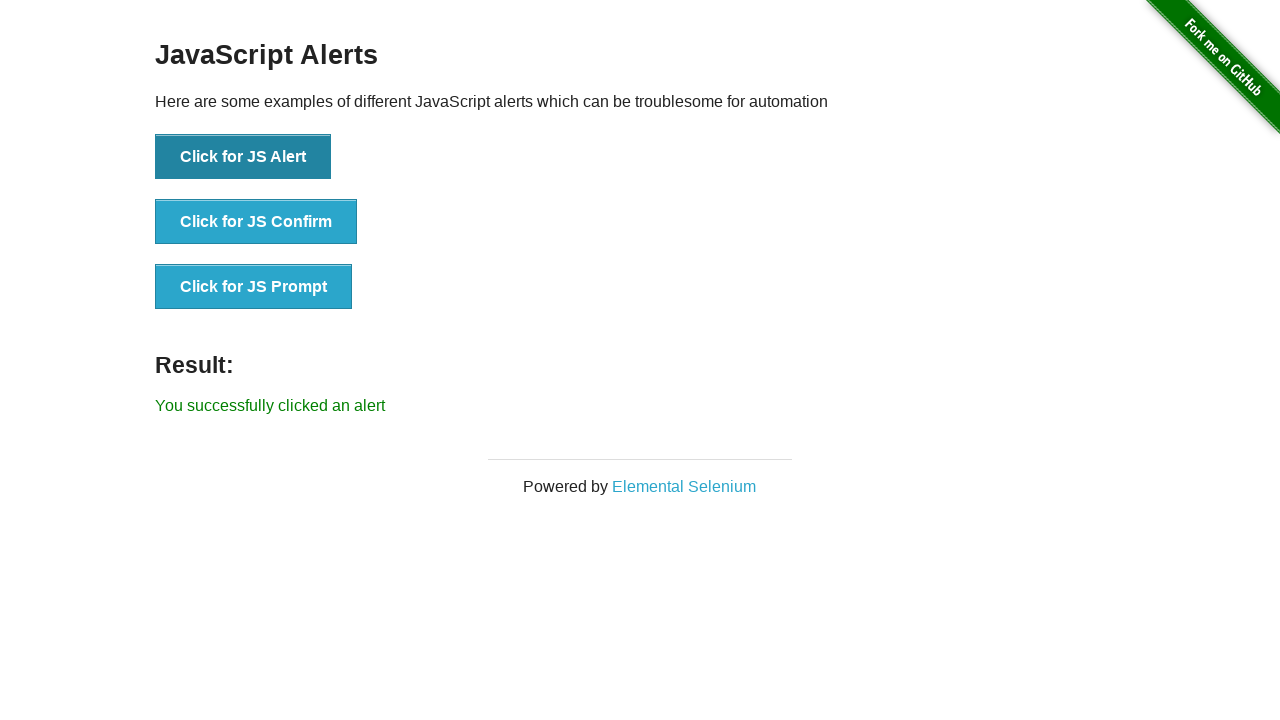